Tests handling JavaScript Confirm alerts by clicking a button that triggers an alert and accepting it, then verifying the result text

Starting URL: http://the-internet.herokuapp.com/javascript_alerts

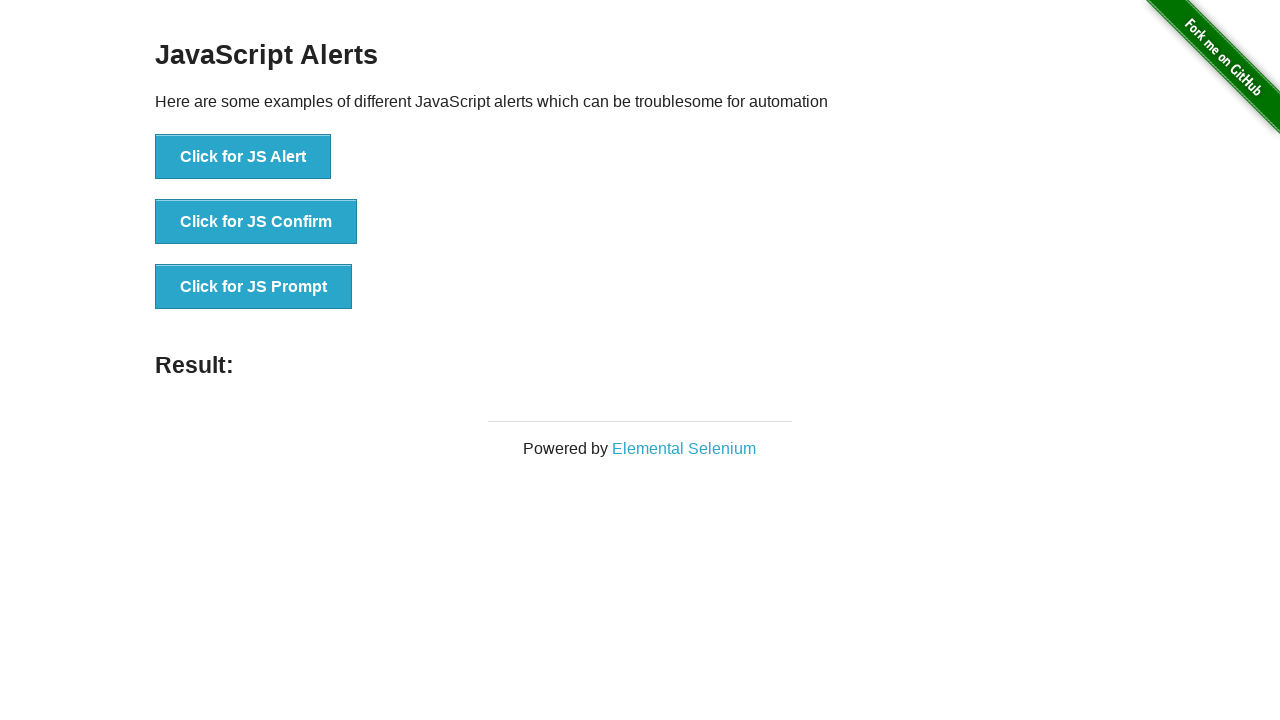

Clicked button to trigger JavaScript Confirm alert at (256, 222) on xpath=//button[text()='Click for JS Confirm']
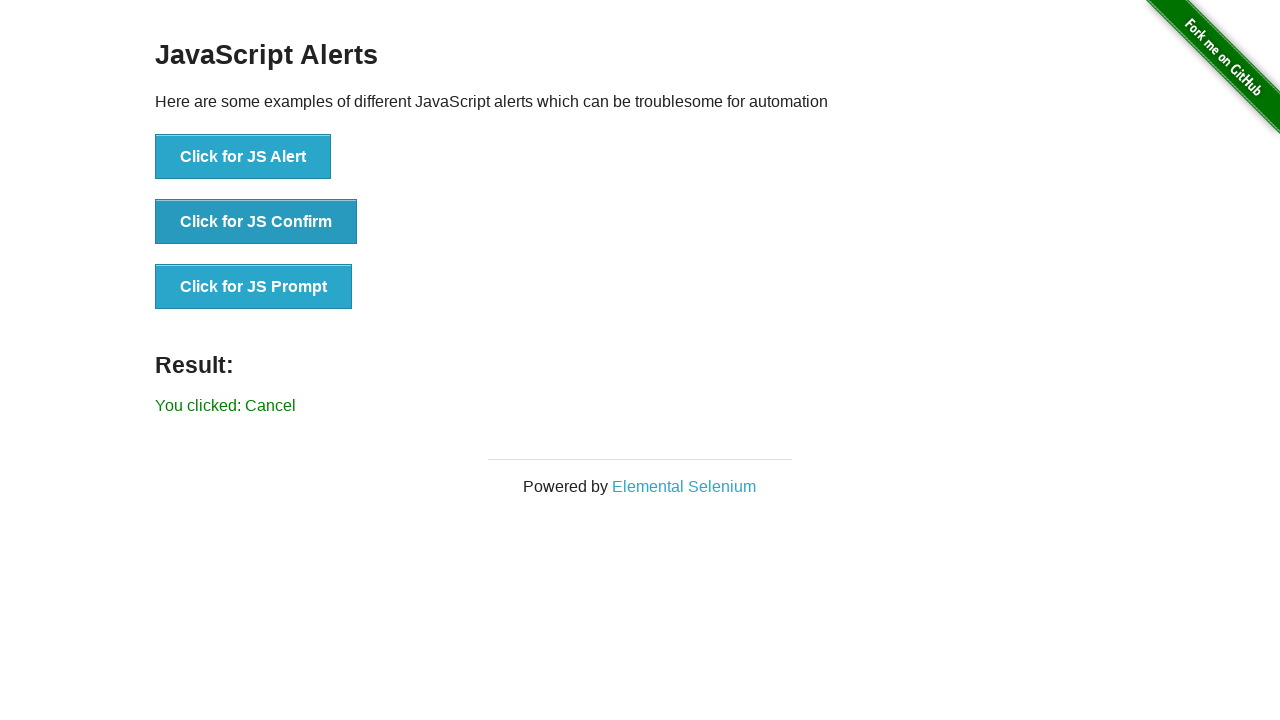

Set up dialog handler to accept alerts
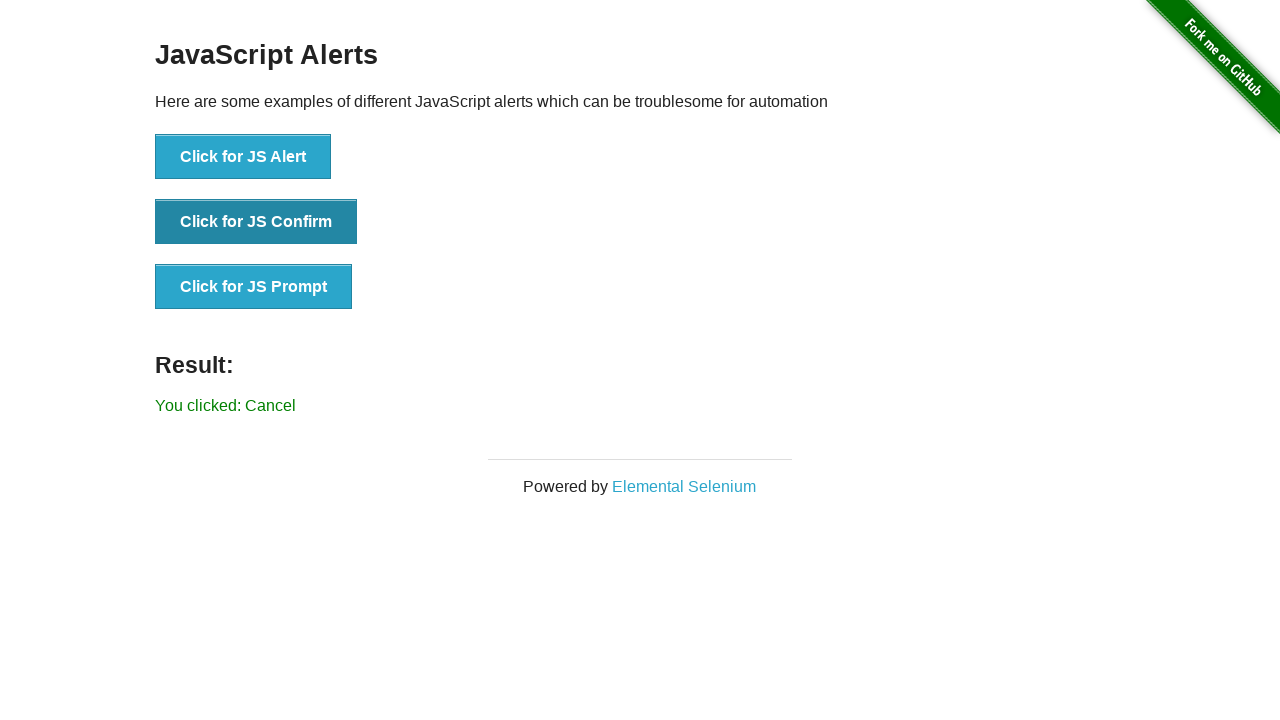

Clicked button again to trigger and handle the Confirm alert at (256, 222) on xpath=//button[text()='Click for JS Confirm']
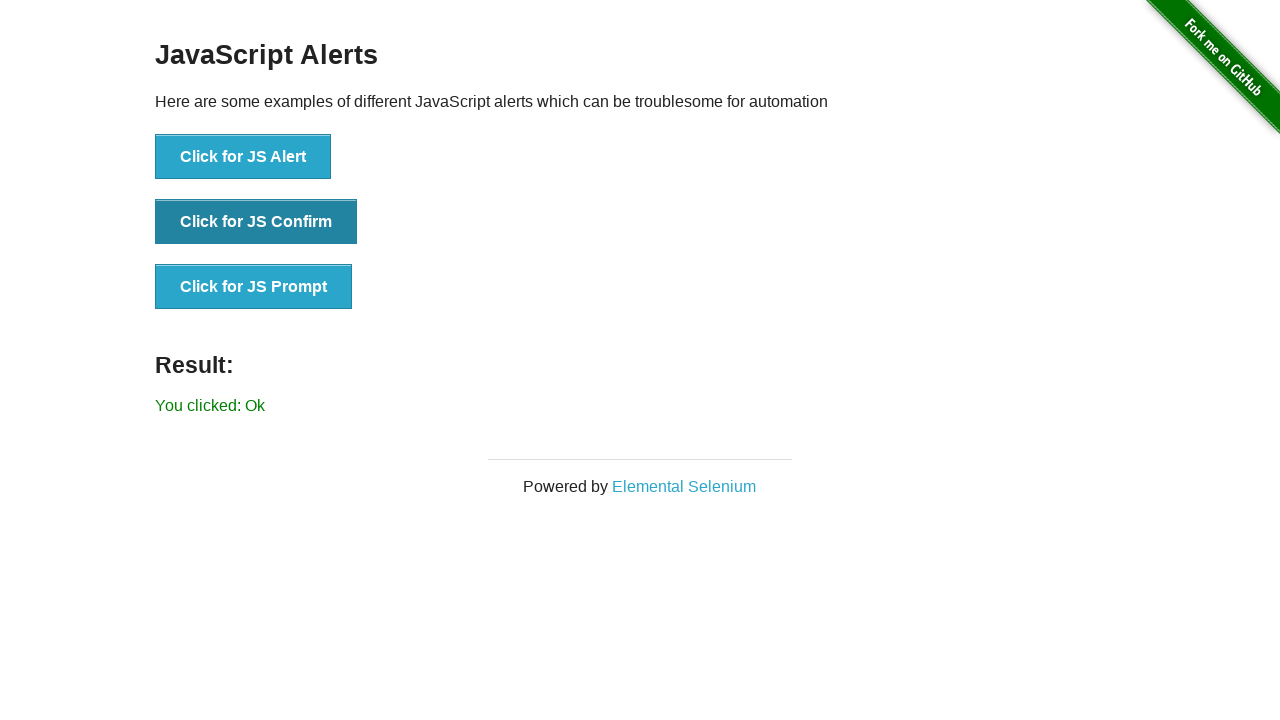

Verified result text appeared after accepting the alert
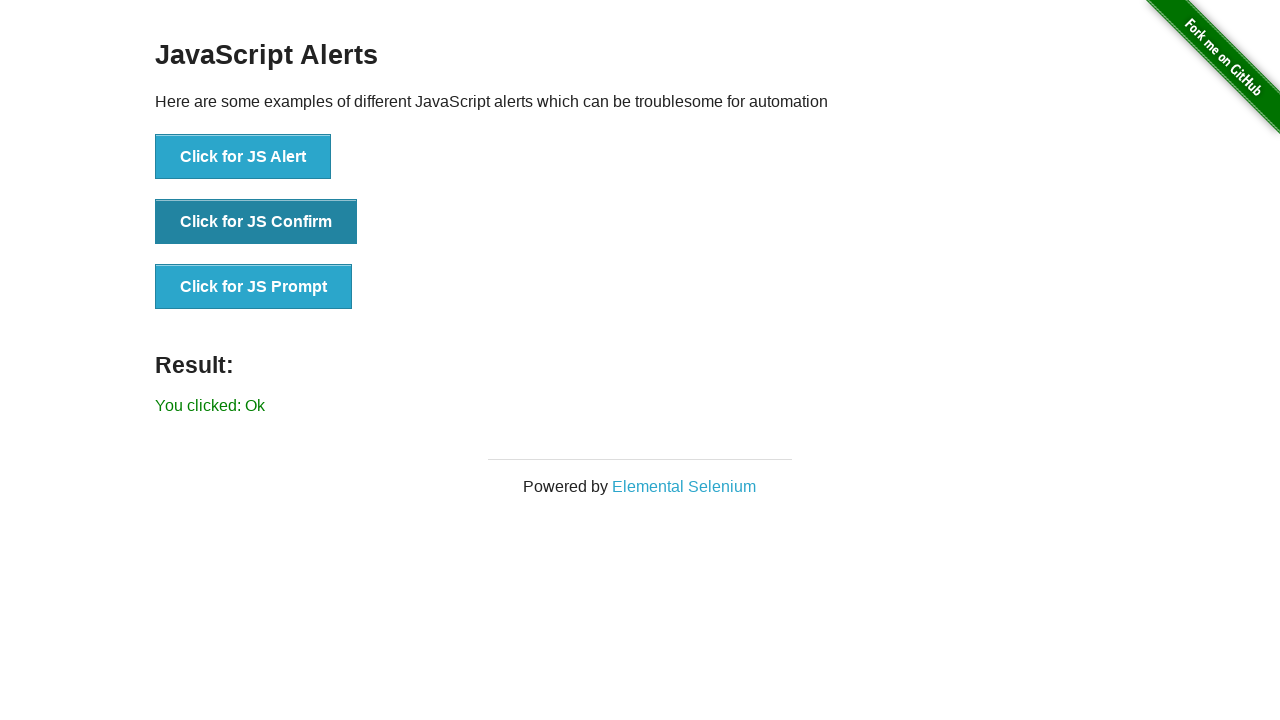

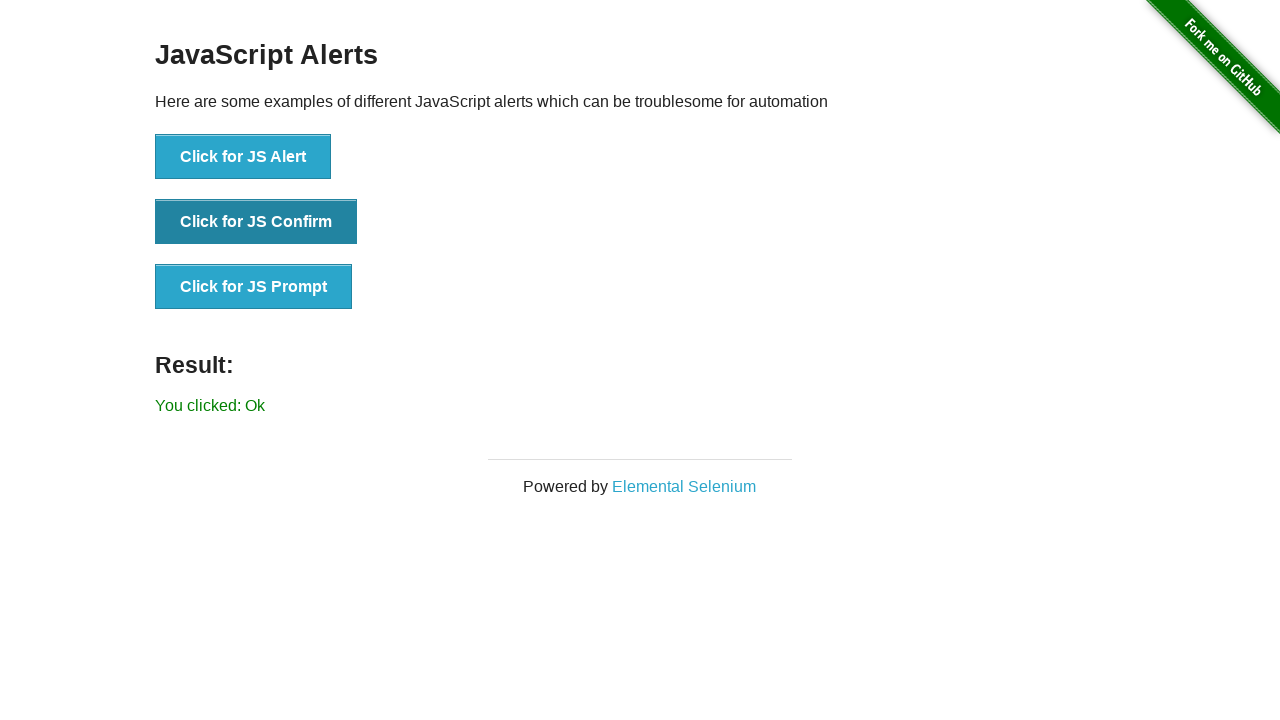